Navigates through a multi-step driver download selector by selecting driver version, operating system, OS version, and architecture options from dropdown-style menus to reach the download information page.

Starting URL: https://downloaders.azurewebsites.net/downloaders/mlnx_ofed_downloader/downloader3.html

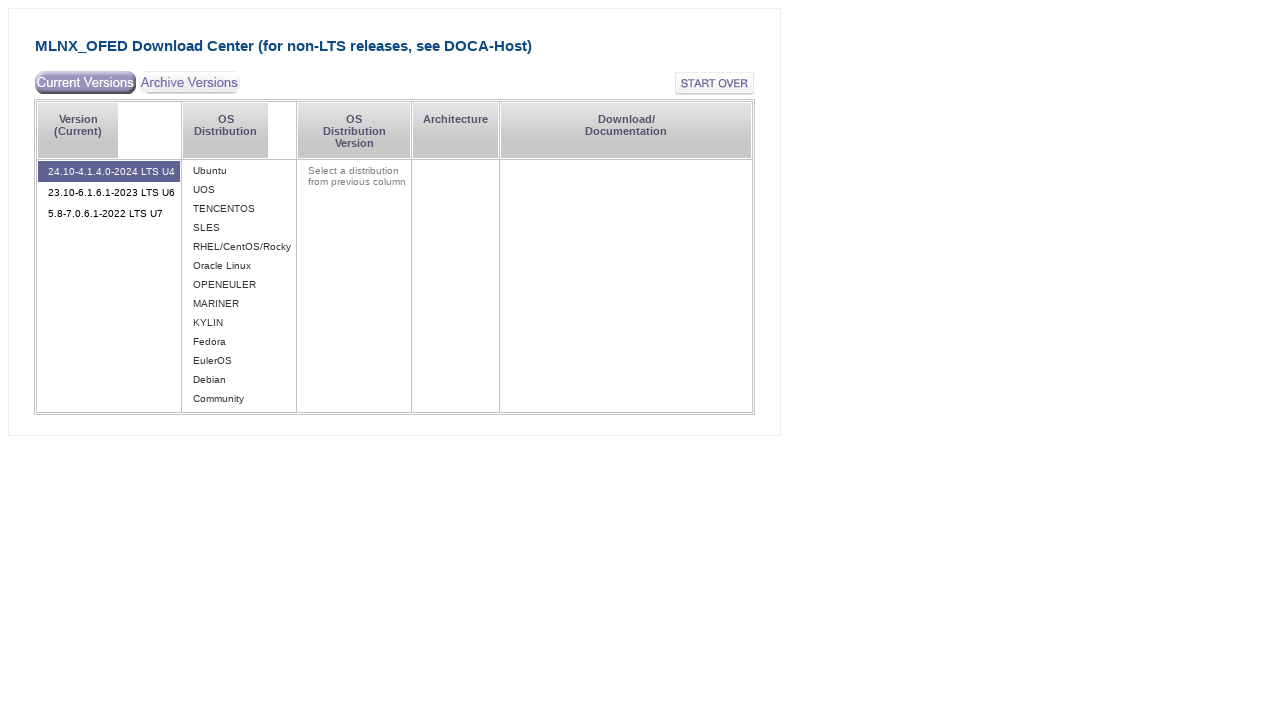

Waited for page load state
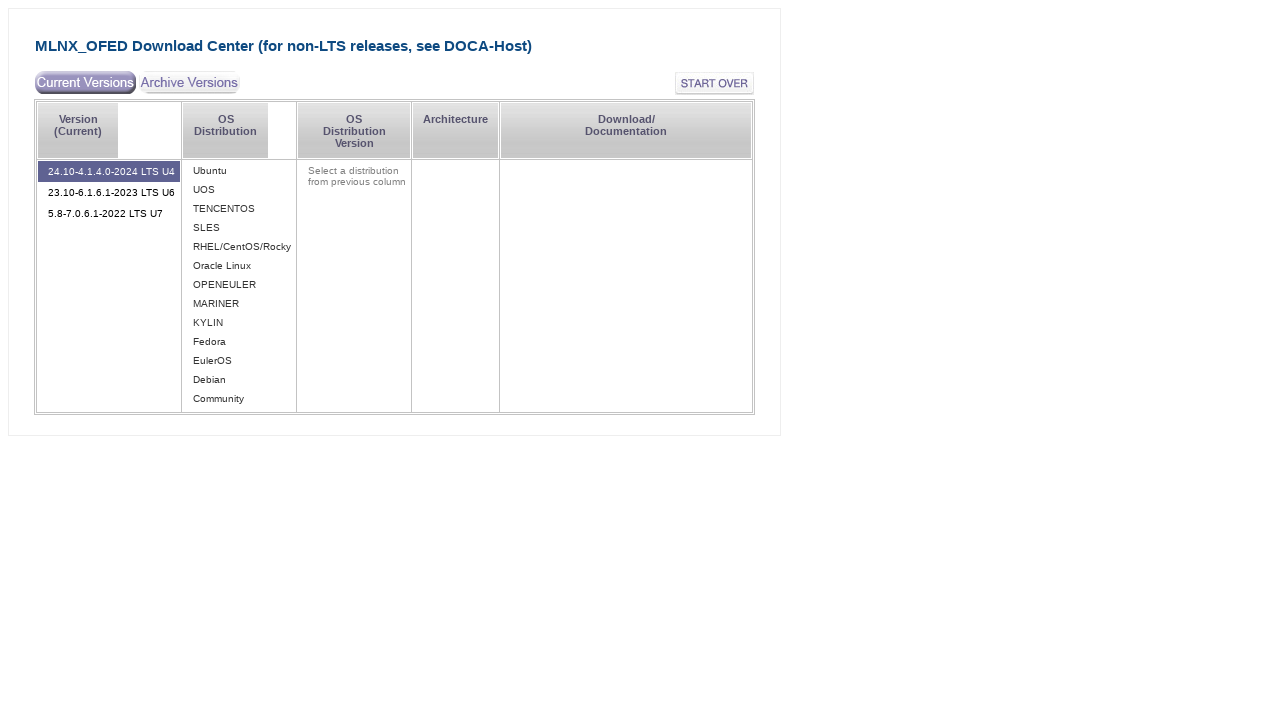

Waited 3 seconds for page to fully render
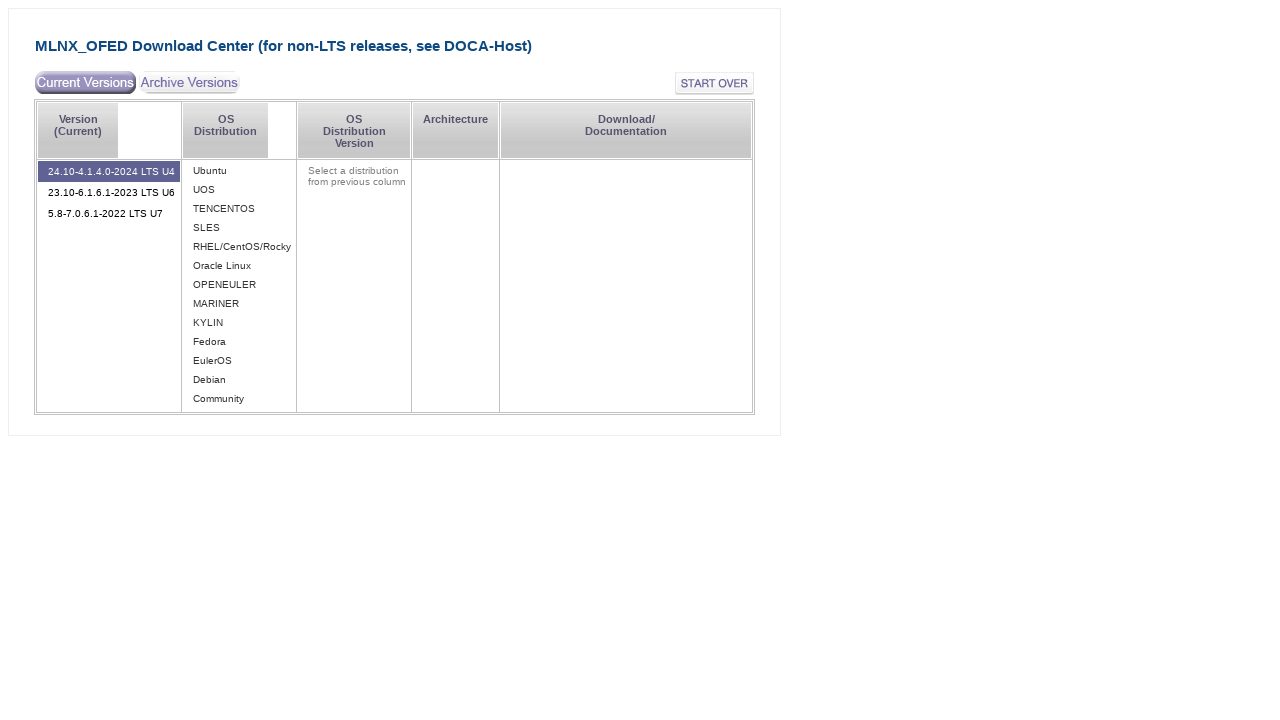

Driver version selector became visible
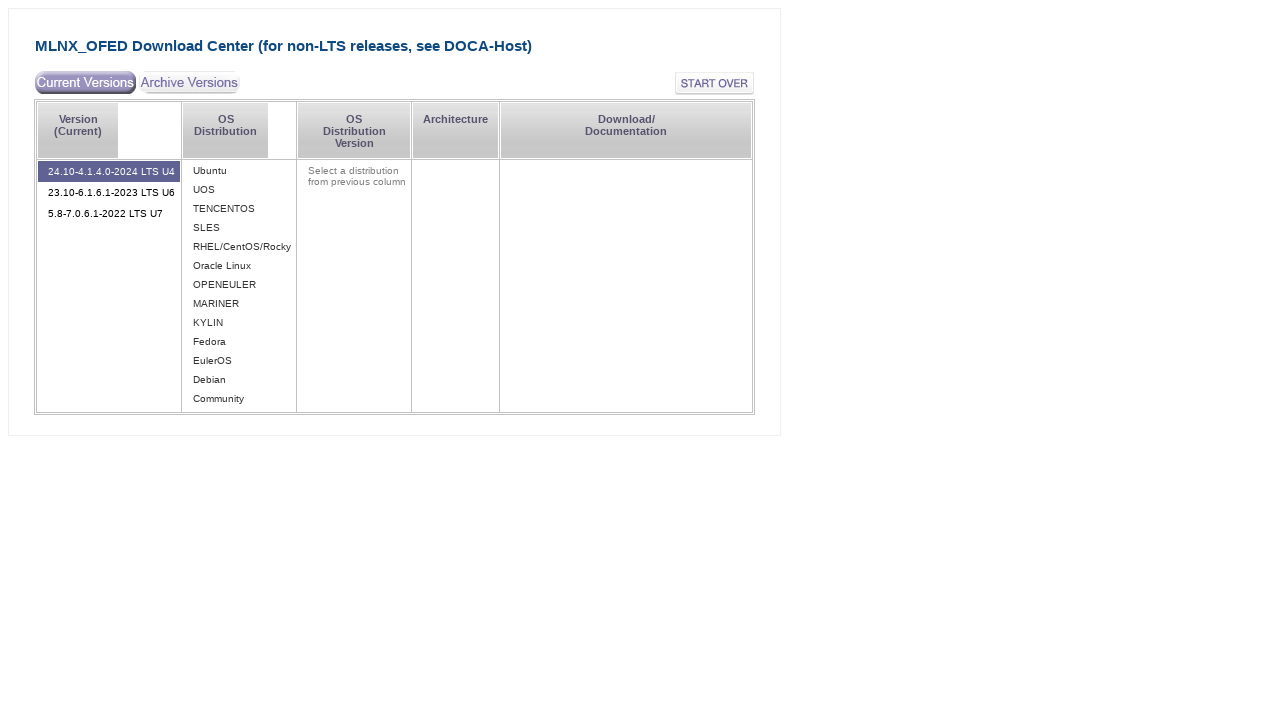

Selected first available driver version
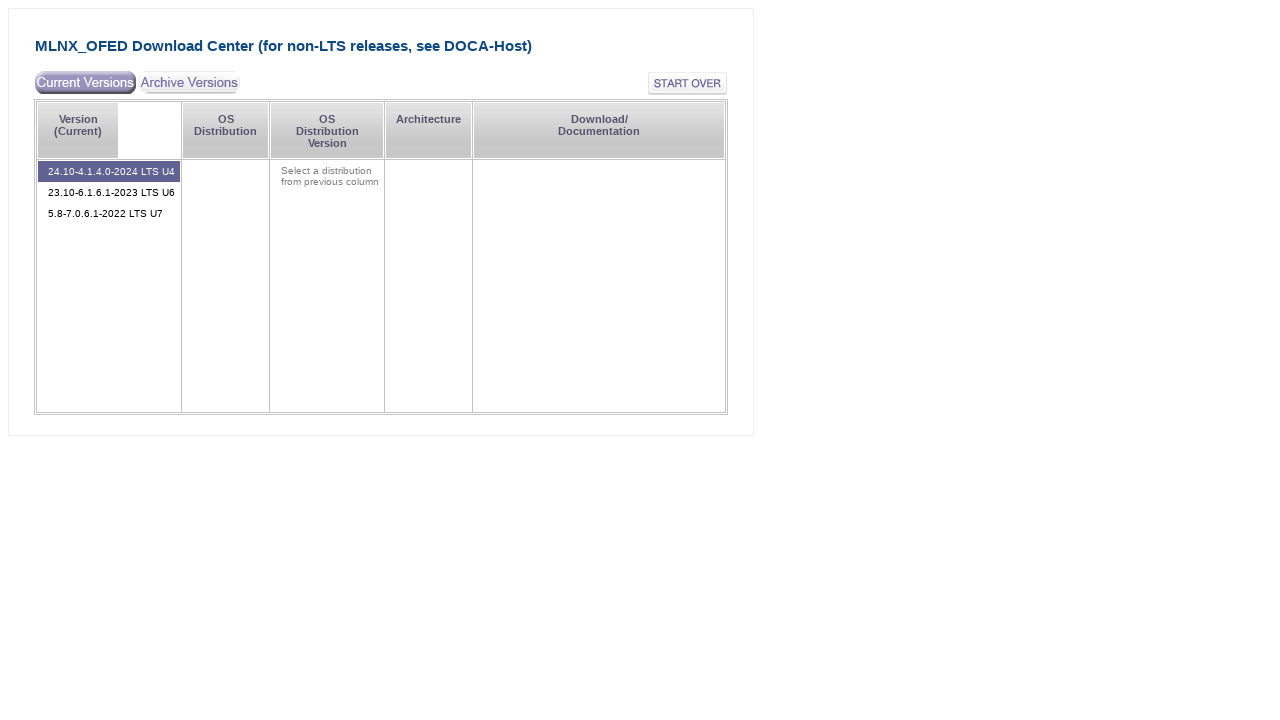

Operating system distribution selector became visible
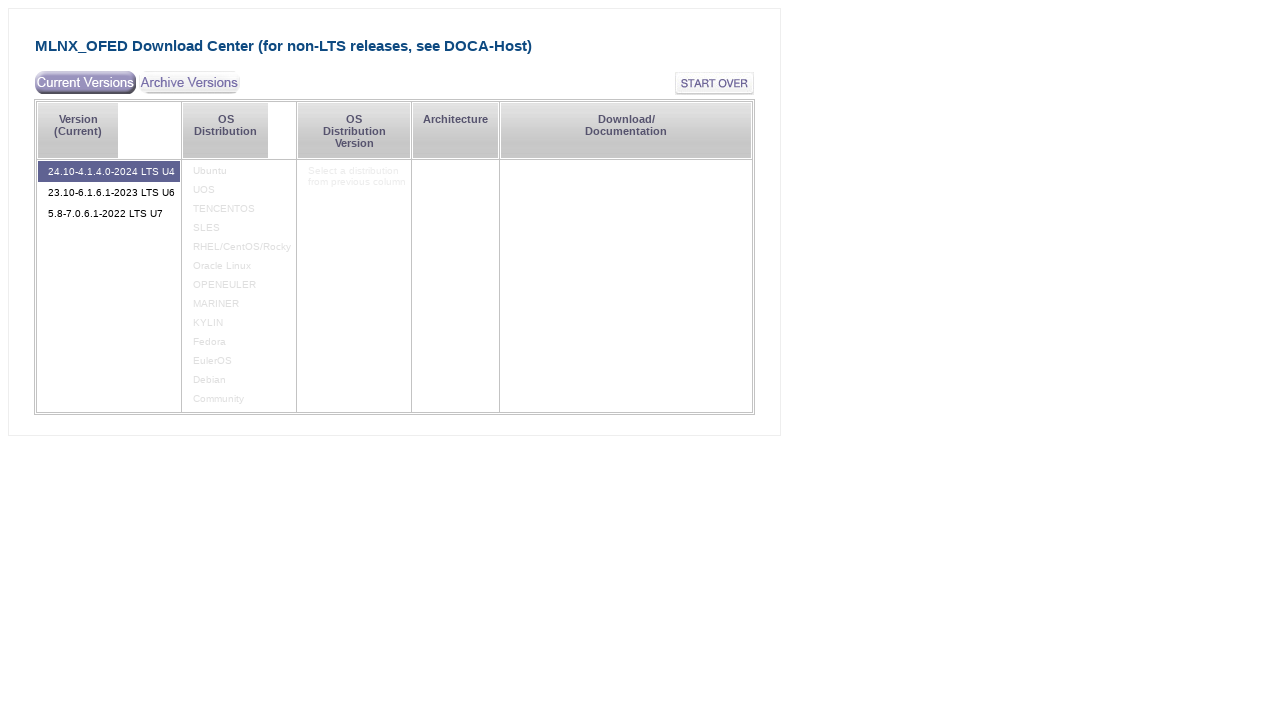

Selected first available operating system distribution
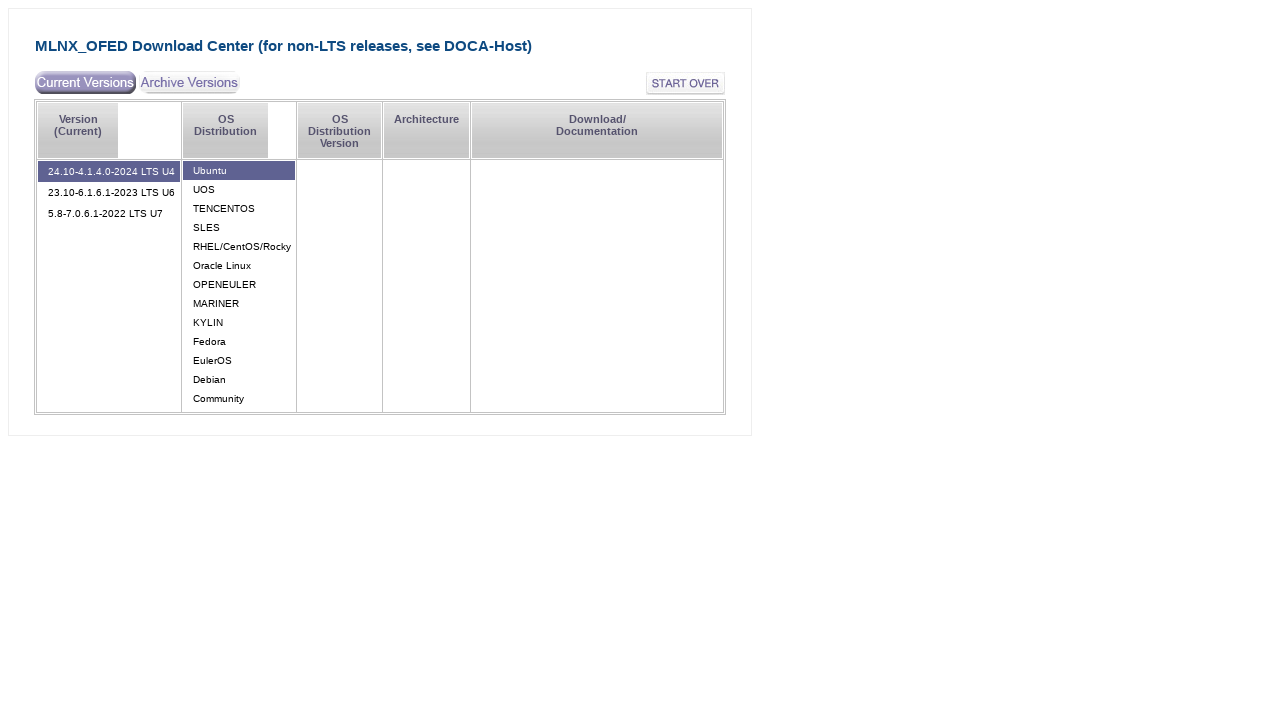

OS version selector became visible
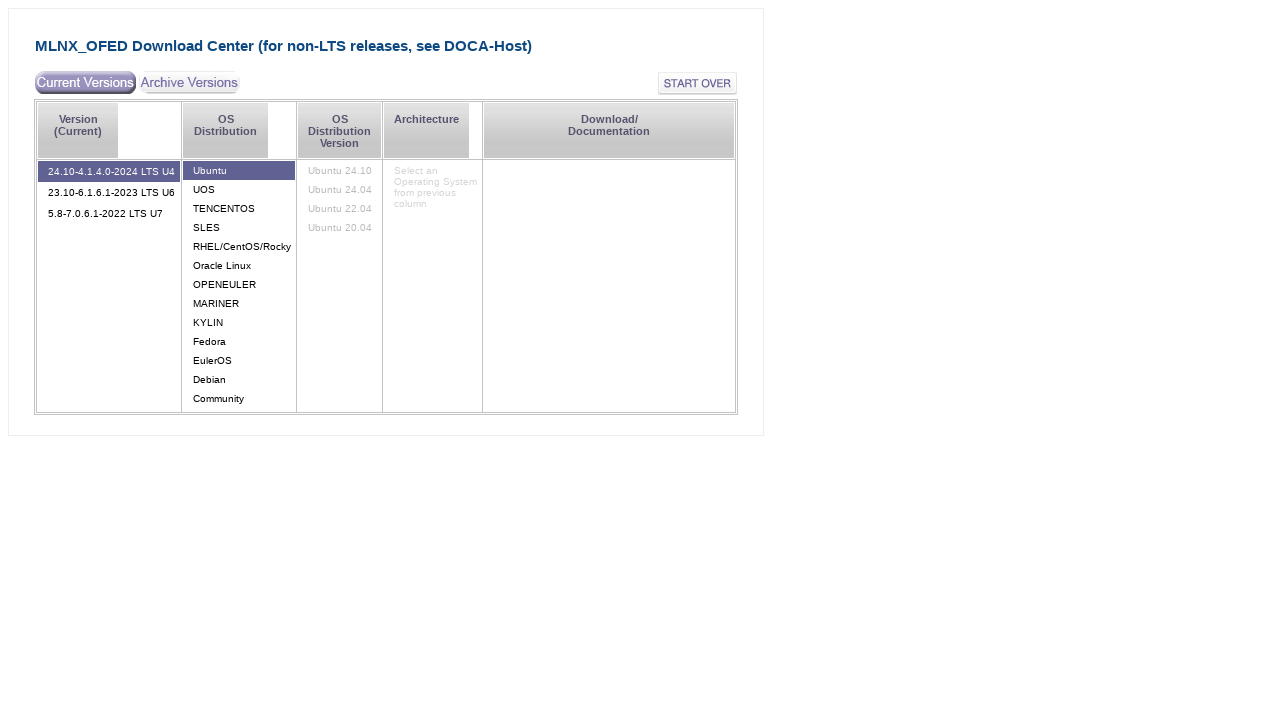

Selected first available OS version
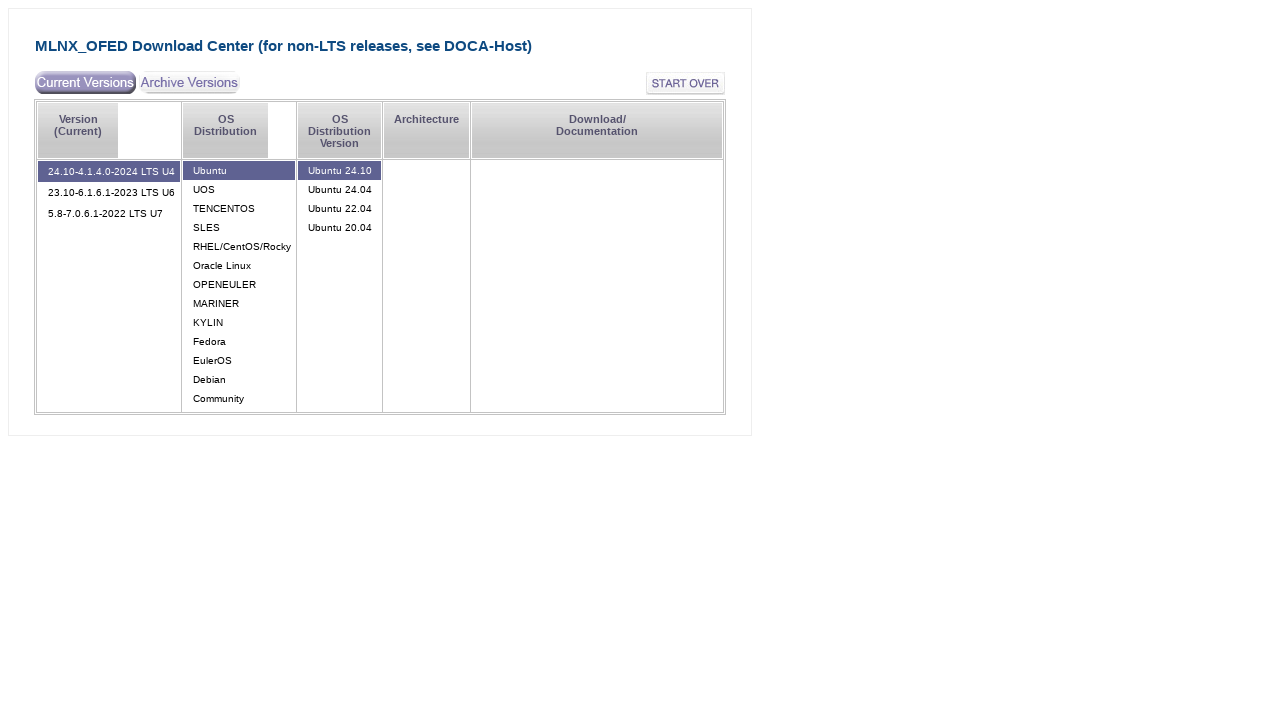

Architecture selector became visible
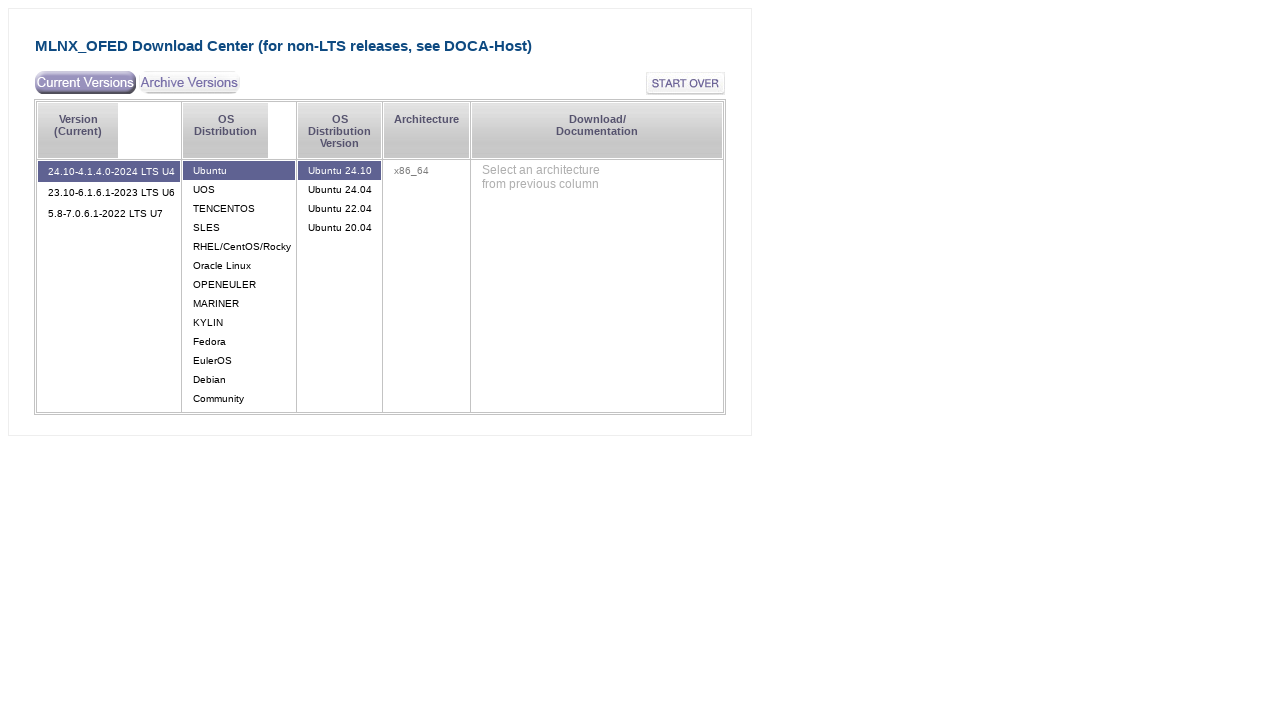

Selected first available architecture
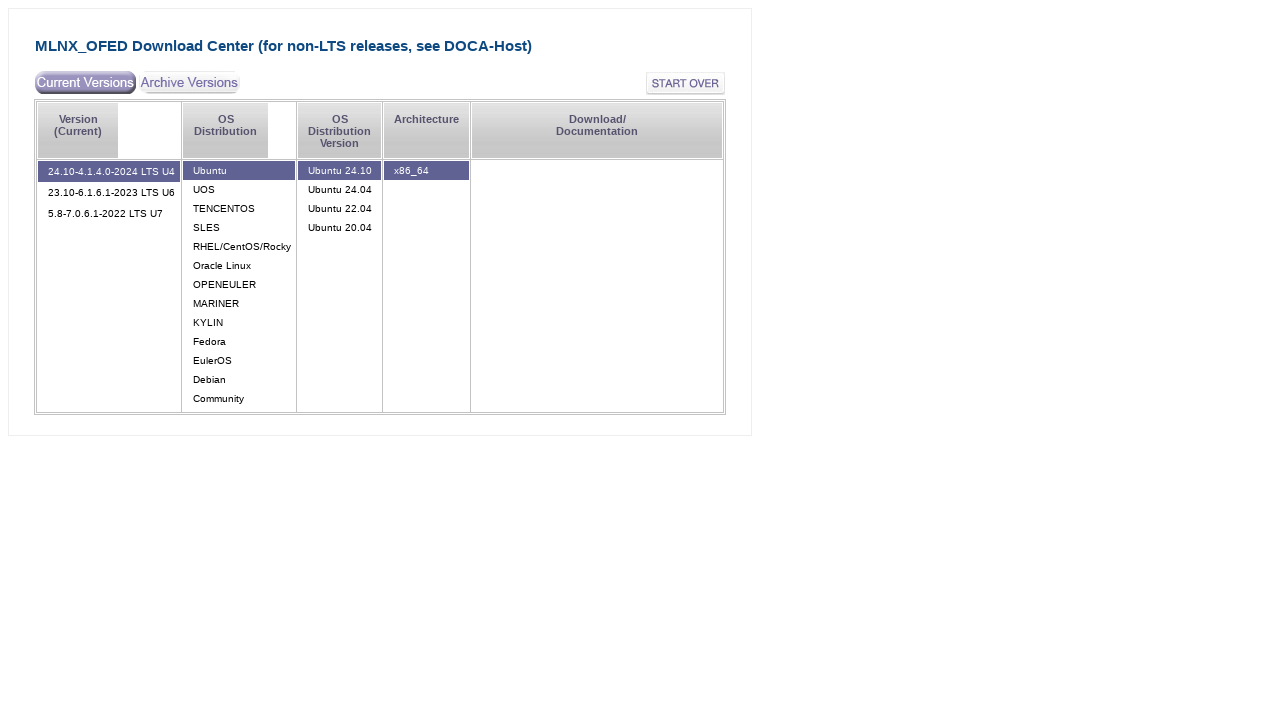

Download information page loaded successfully
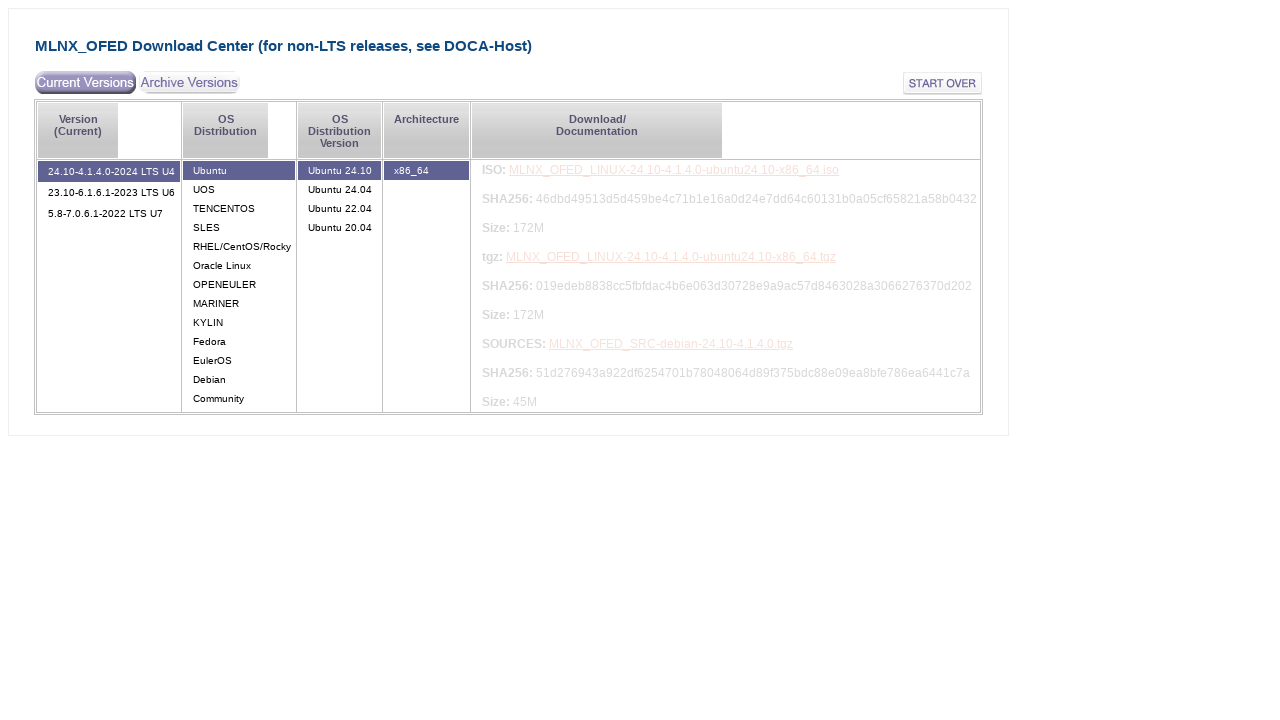

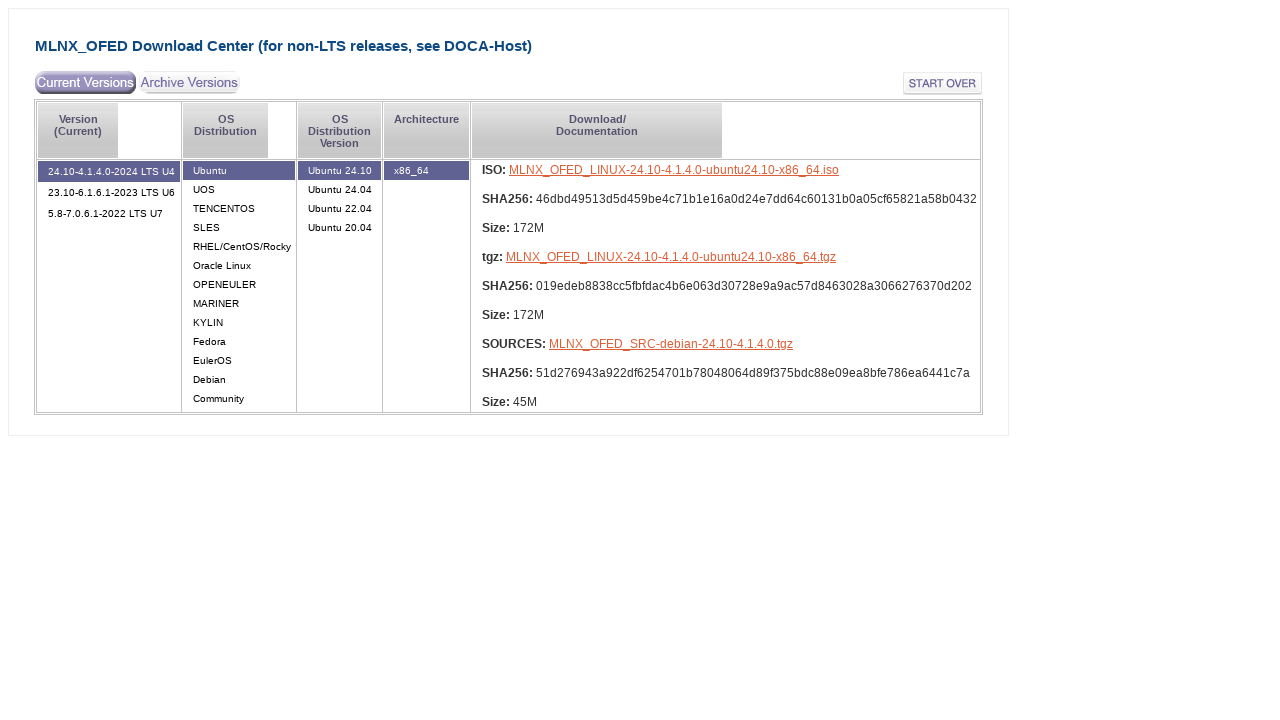